Tests the add customer functionality in a banking demo application by clicking the Manager Login button, navigating to Add Customer form, filling in customer details (first name, last name, postcode), and submitting the form.

Starting URL: https://www.globalsqa.com/angularJs-protractor/BankingProject/#/login

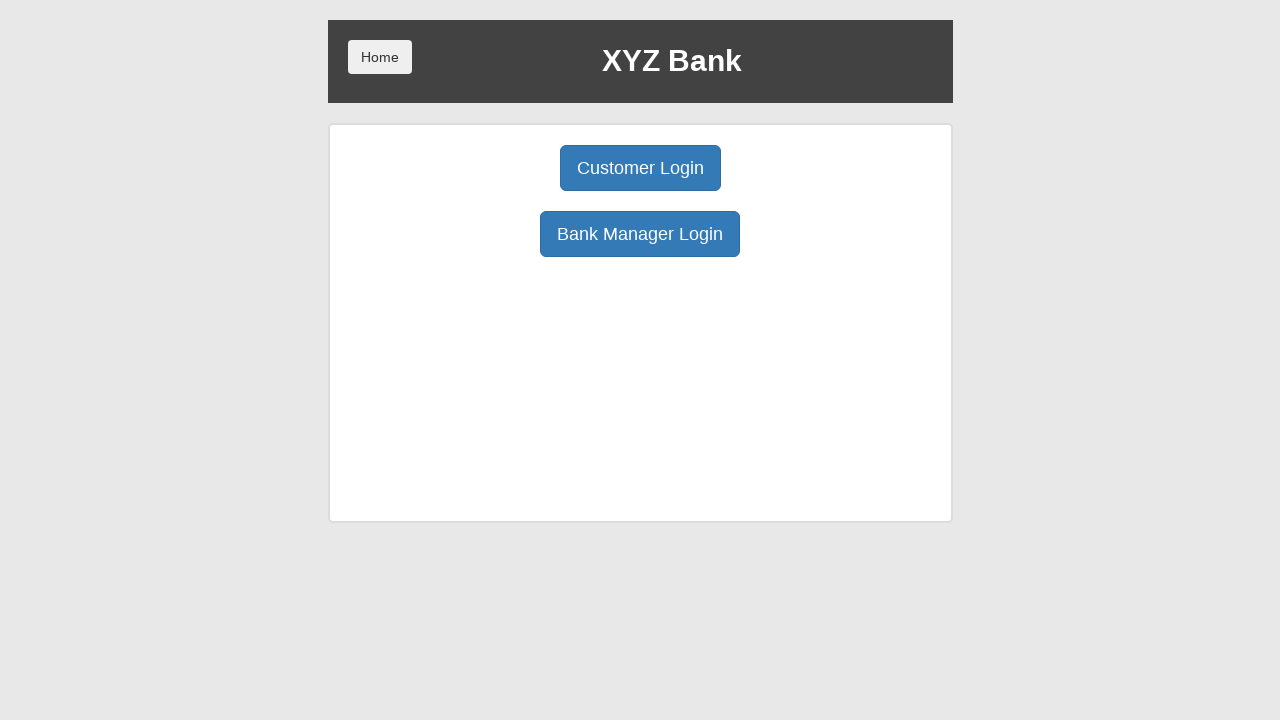

Clicked Manager Login button at (640, 234) on xpath=/html/body/div/div/div[2]/div/div[1]/div[2]/button
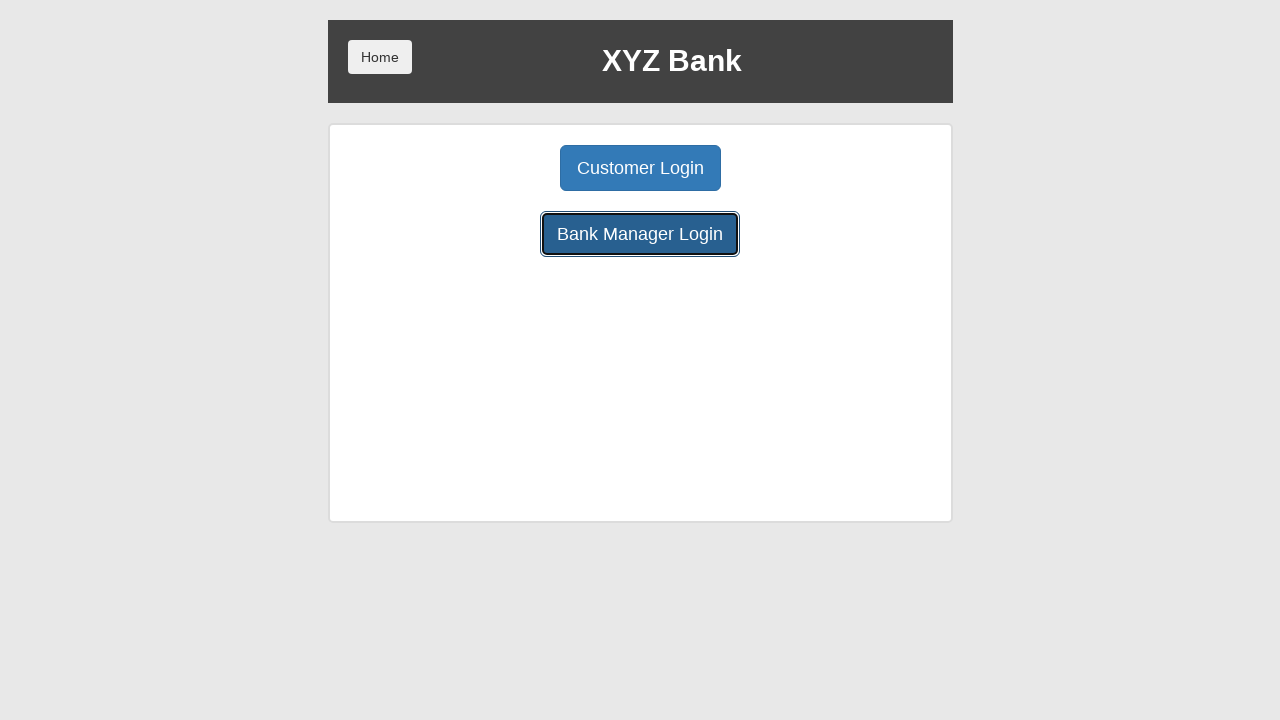

Clicked Add Customer tab at (502, 168) on [ng-click='addCust()']
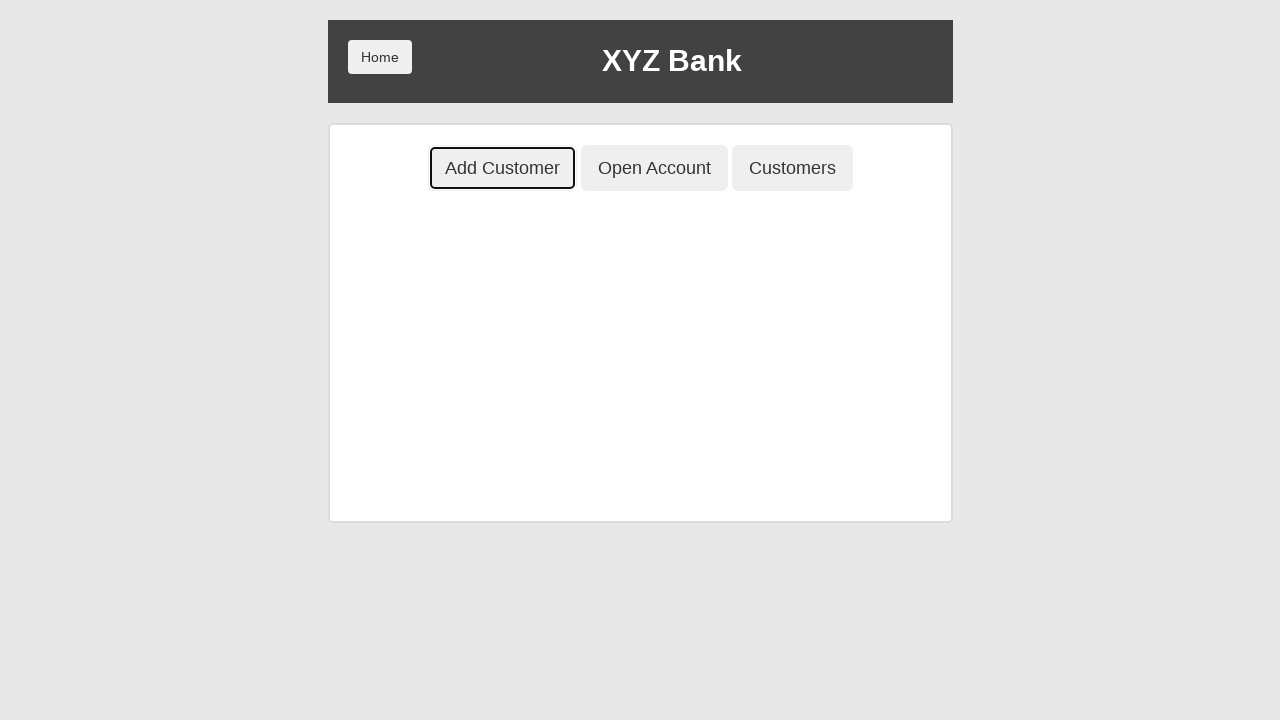

Filled in first name 'Marcus' on xpath=/html/body/div/div/div[2]/div/div[2]/div/div/form/div[1]/input
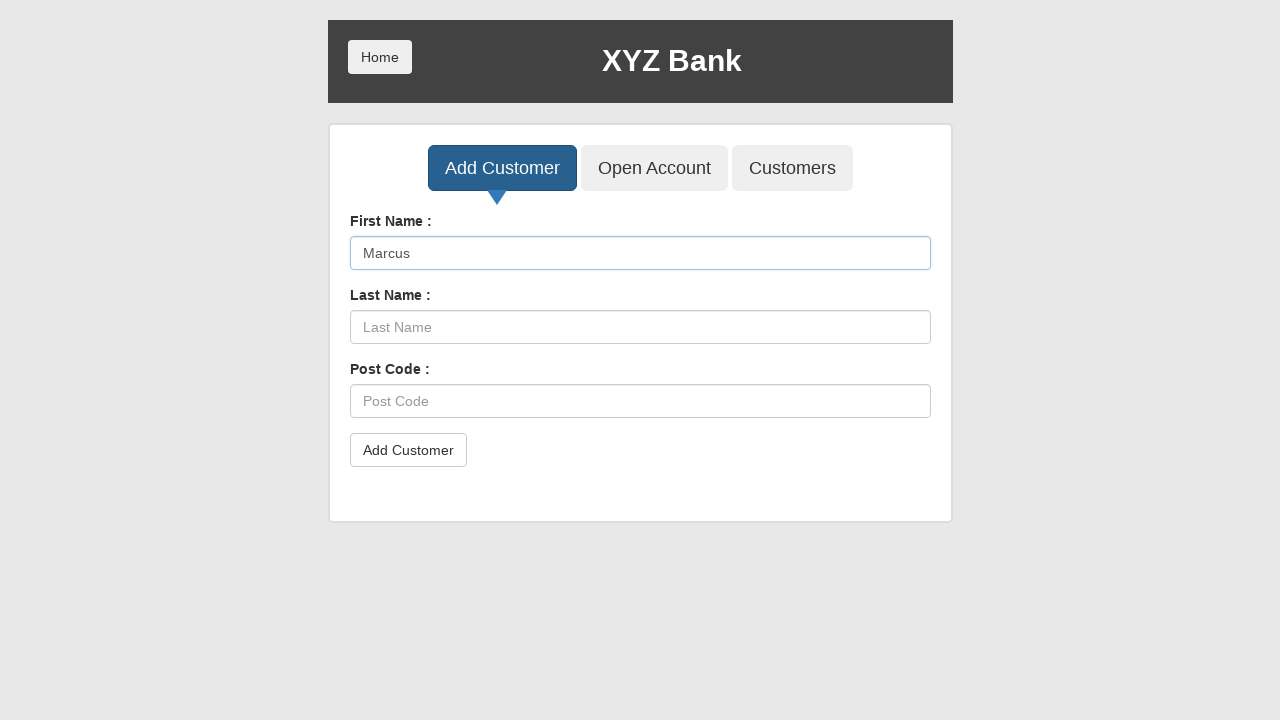

Filled in last name 'Rodriguez' on xpath=/html/body/div/div/div[2]/div/div[2]/div/div/form/div[2]/input
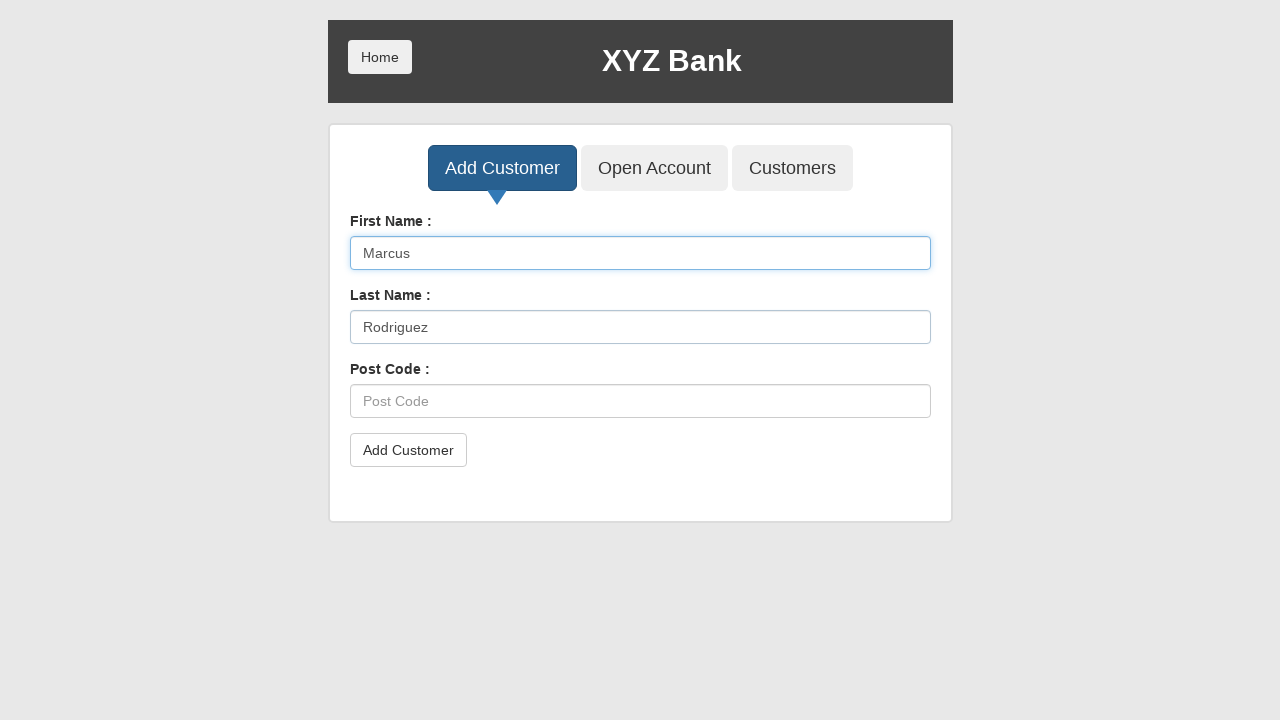

Filled in postcode '789012' on xpath=/html/body/div/div/div[2]/div/div[2]/div/div/form/div[3]/input
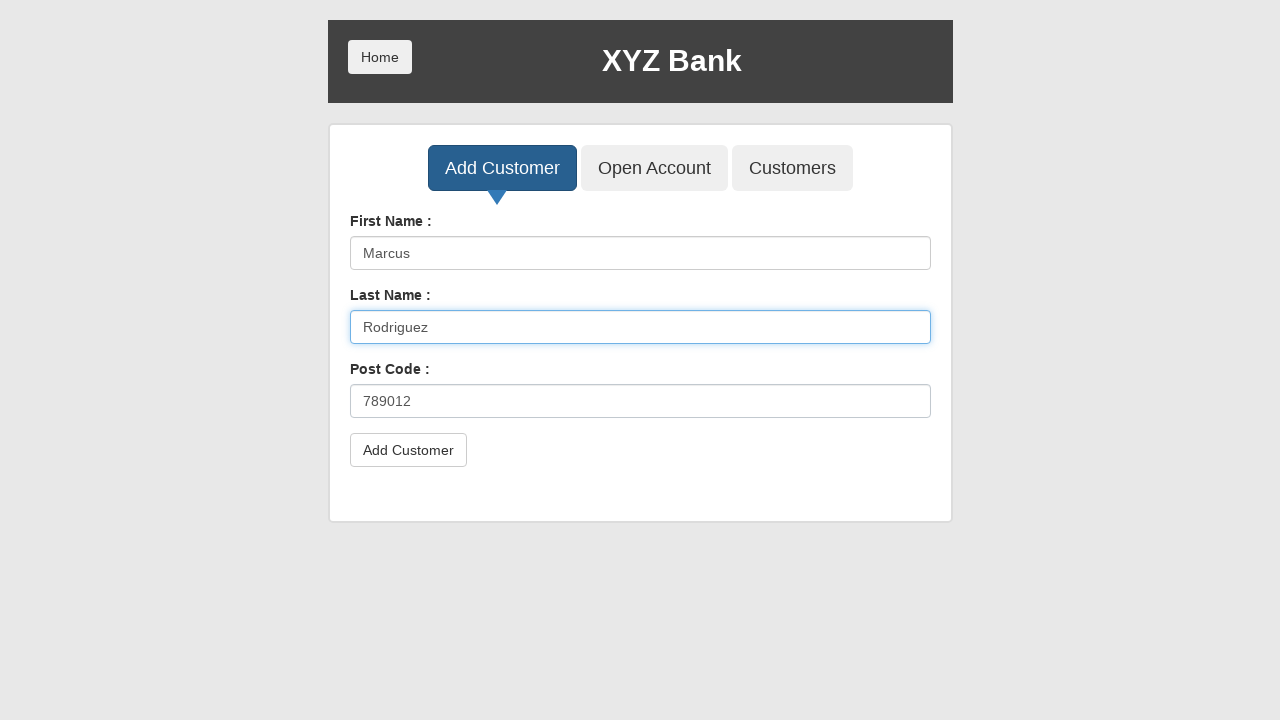

Clicked Add Customer submit button at (408, 450) on xpath=/html/body/div/div/div[2]/div/div[2]/div/div/form/button
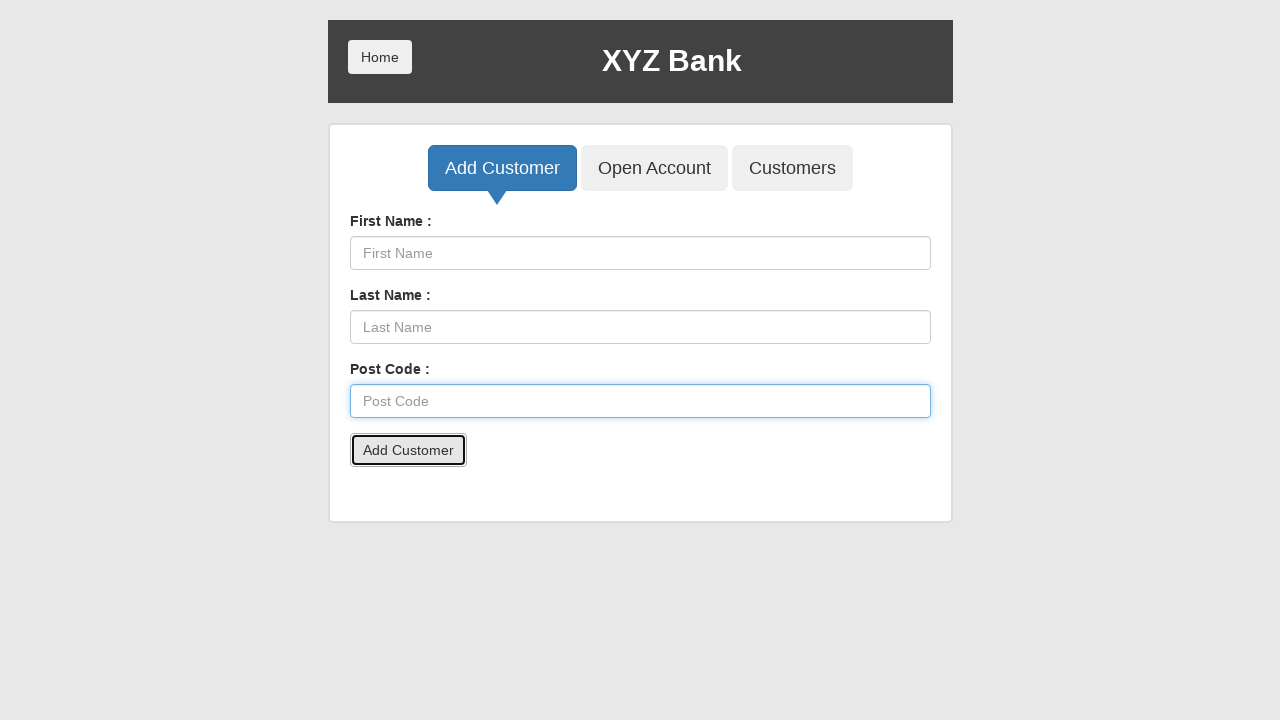

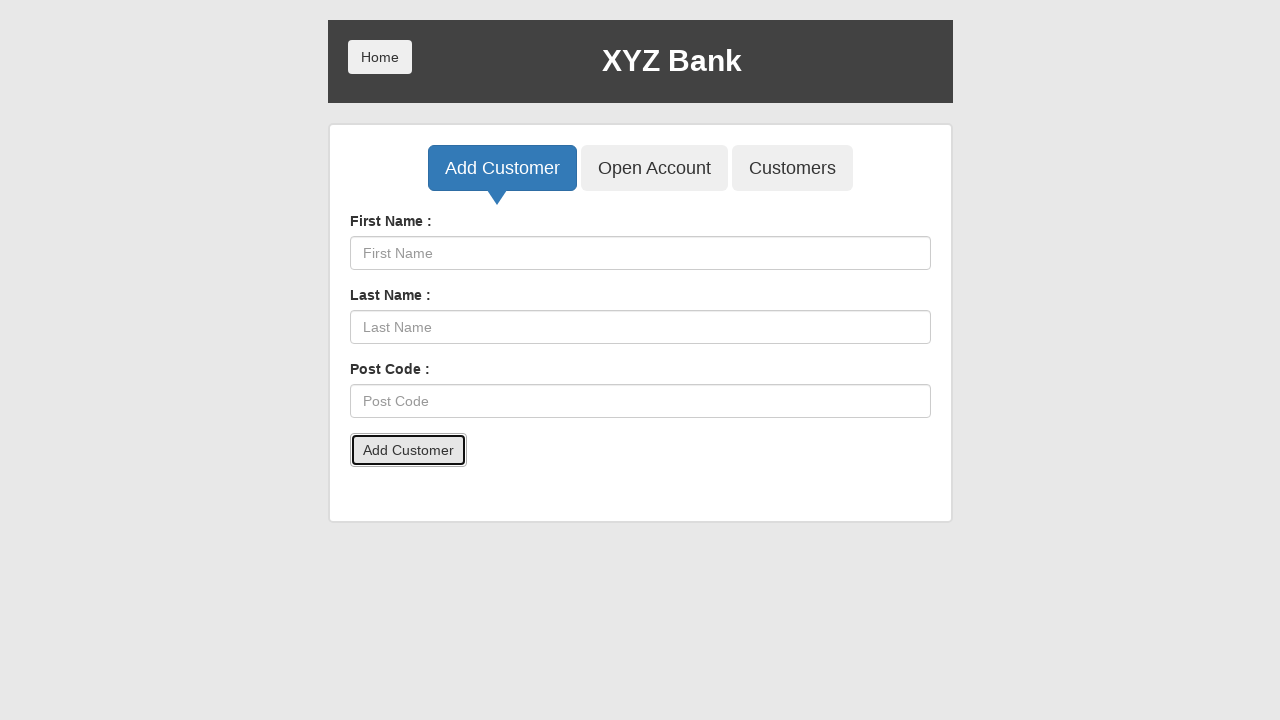